Tests multi-select functionality by holding Control key and clicking multiple random elements in a selectable grid

Starting URL: https://automationfc.github.io/jquery-selectable/

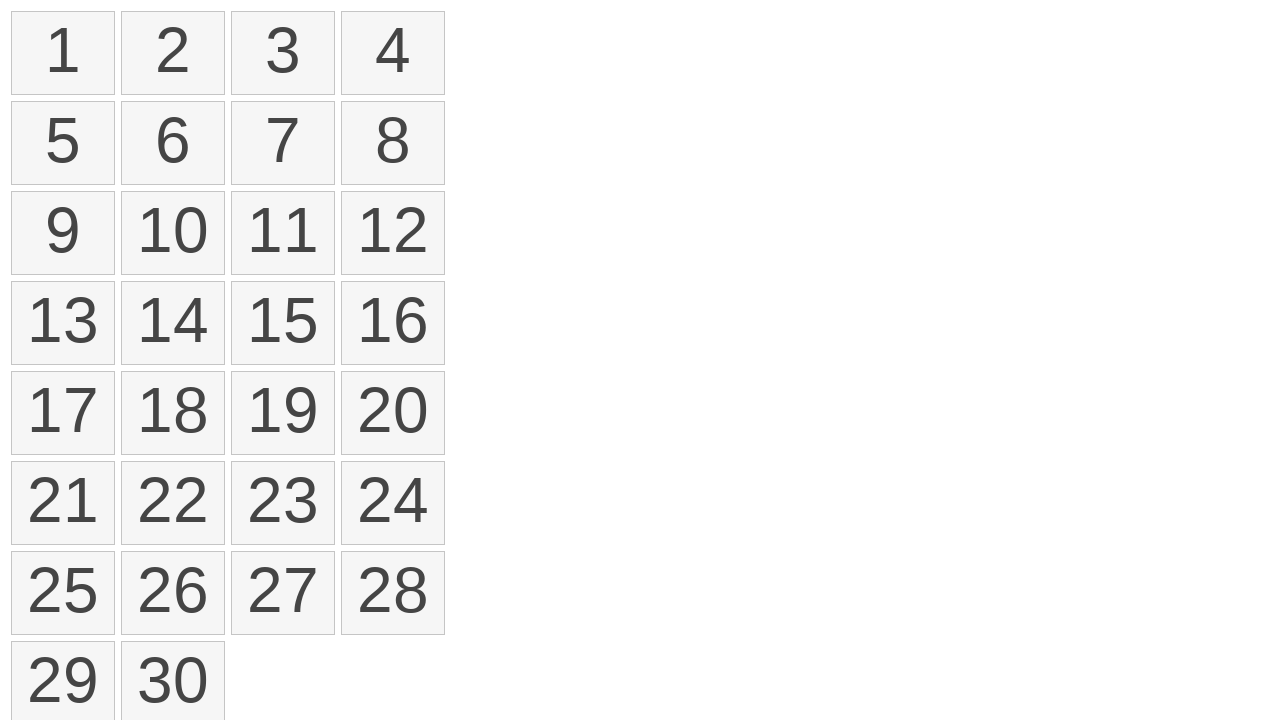

Waited for selectable items to load
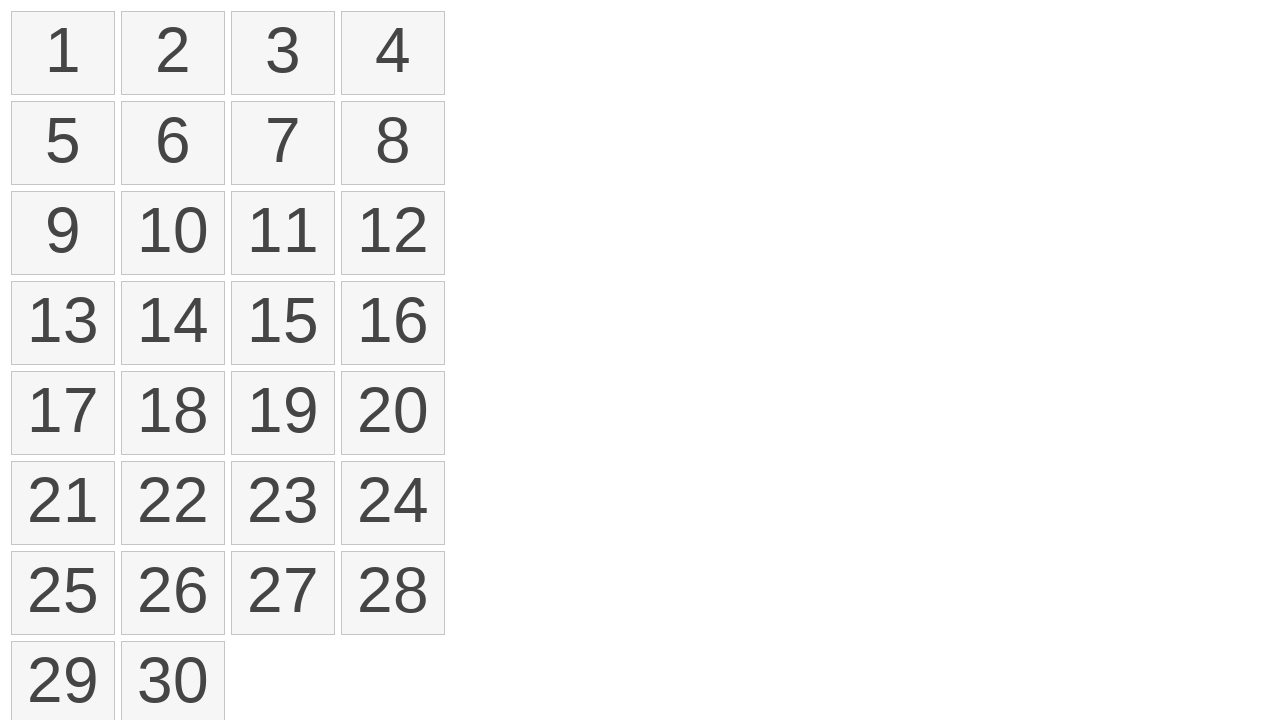

Located all selectable number elements in the grid
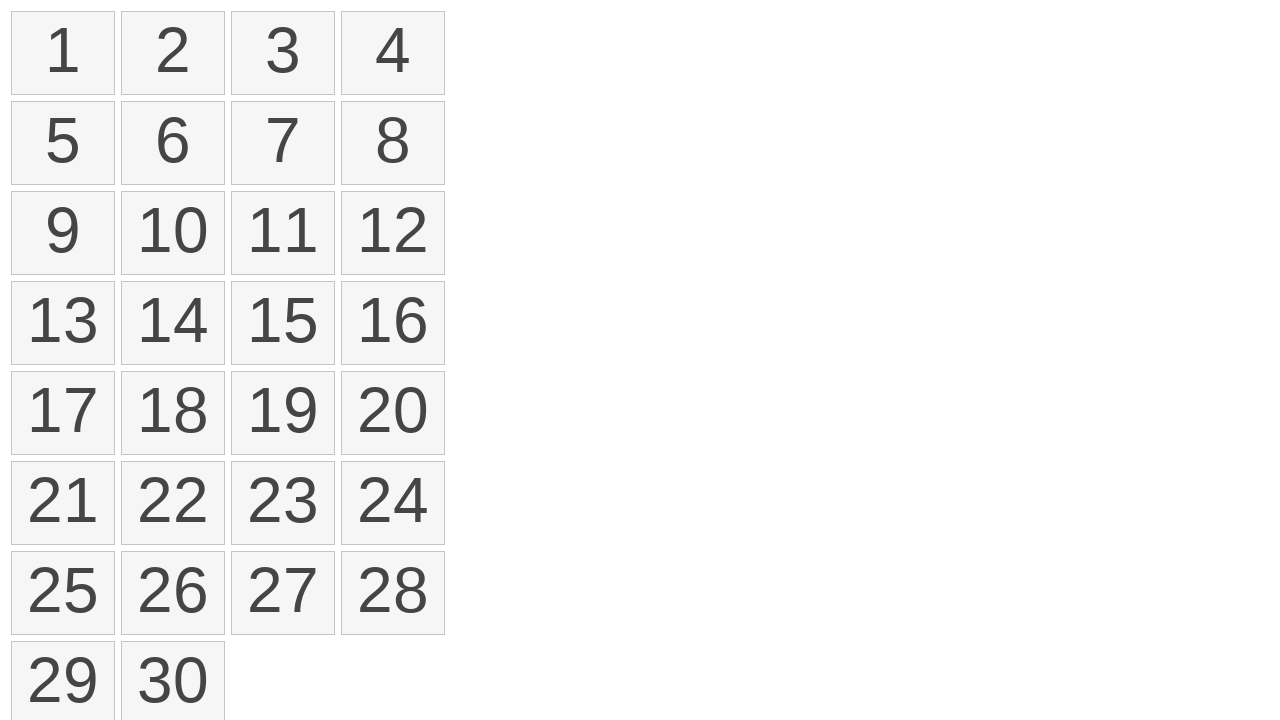

Pressed and held Control key to enable multi-select mode
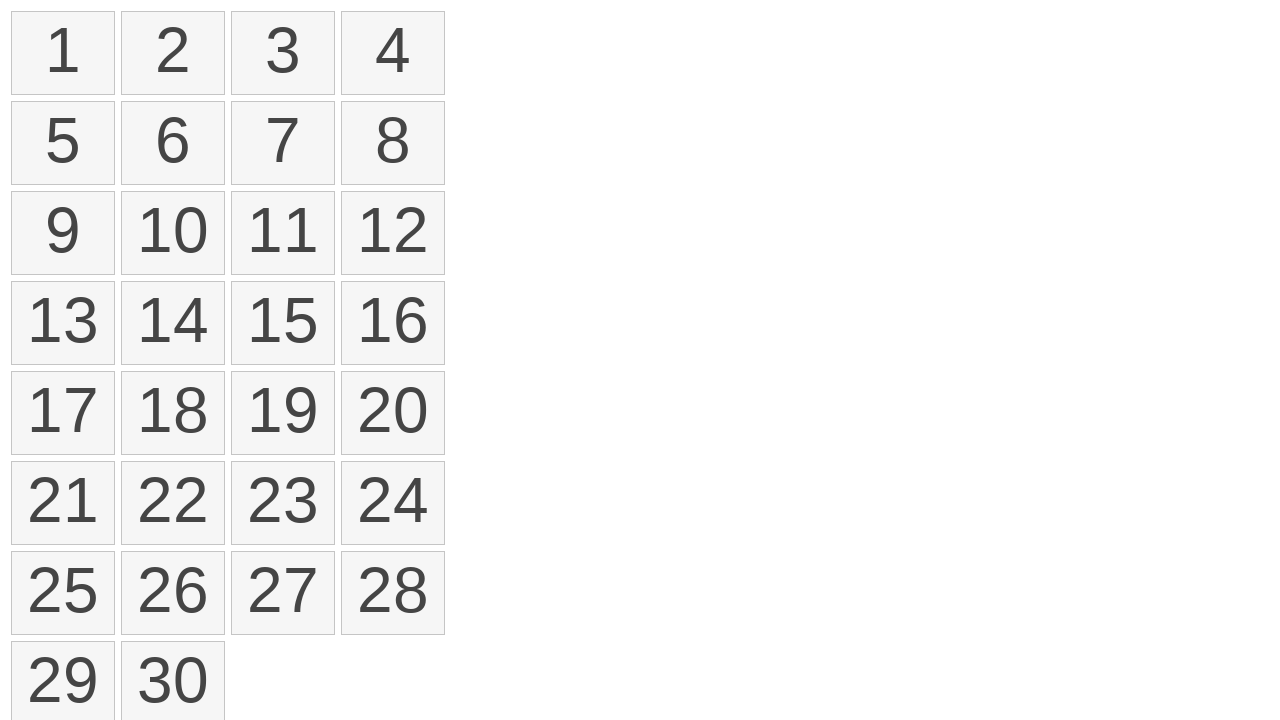

Clicked element at index 0 (1) while holding Control at (63, 53) on ol#selectable > li >> nth=0
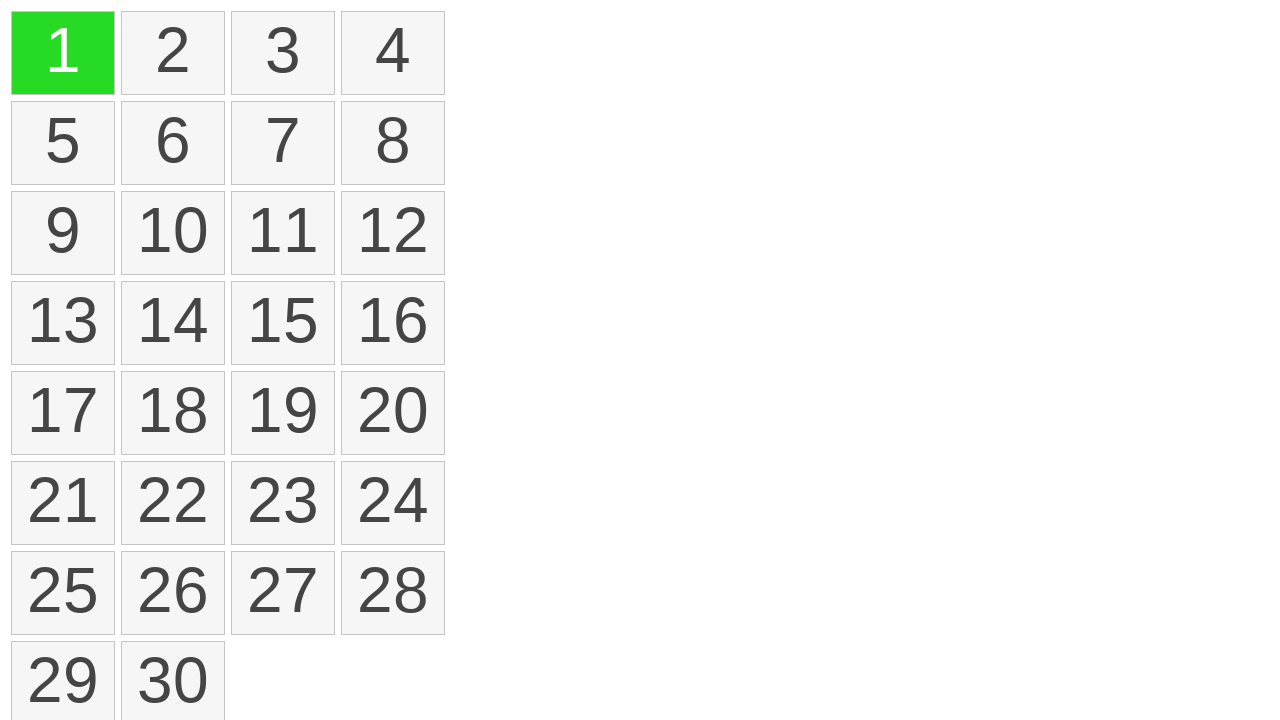

Clicked element at index 2 (3) while holding Control at (283, 53) on ol#selectable > li >> nth=2
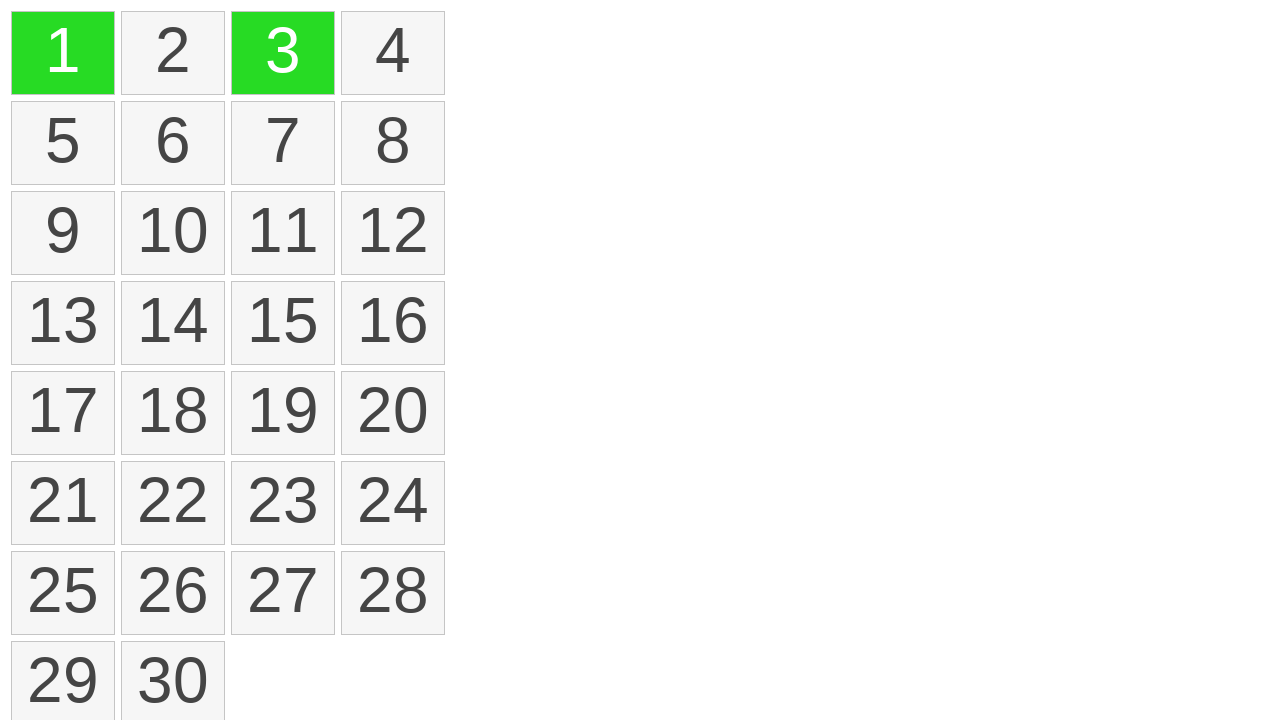

Clicked element at index 5 (6) while holding Control at (173, 143) on ol#selectable > li >> nth=5
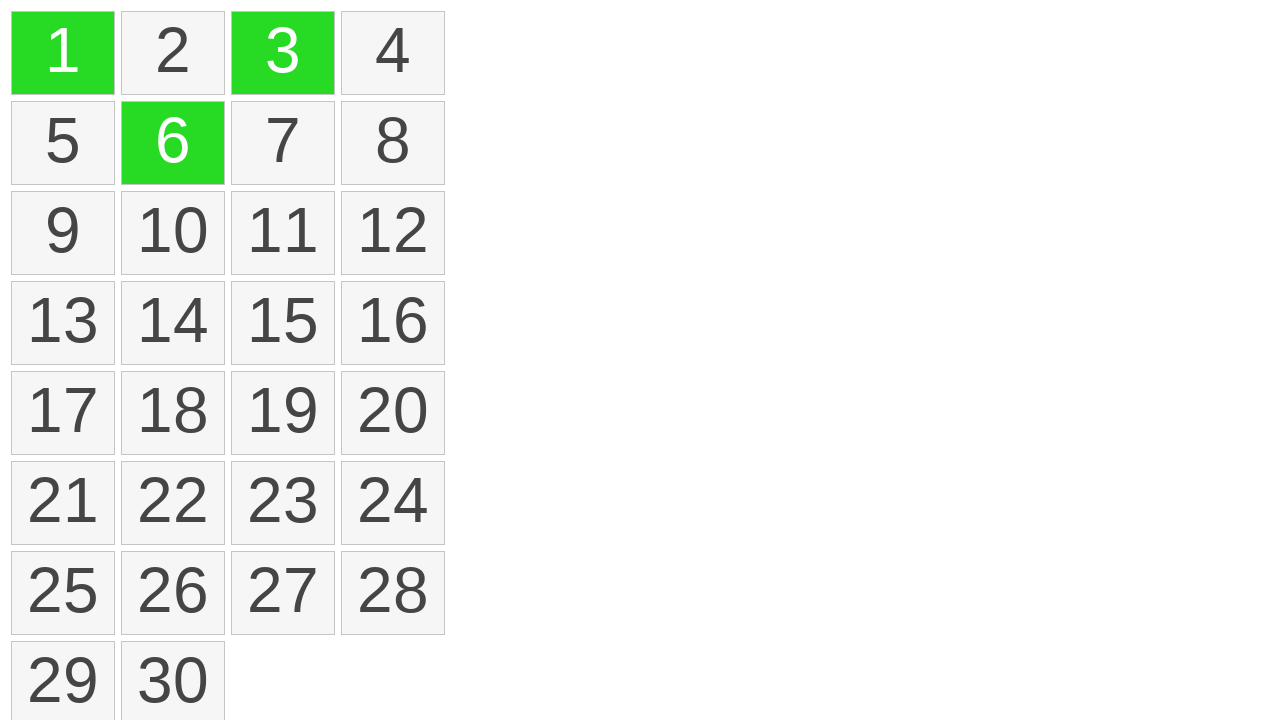

Clicked element at index 10 (11) while holding Control at (283, 233) on ol#selectable > li >> nth=10
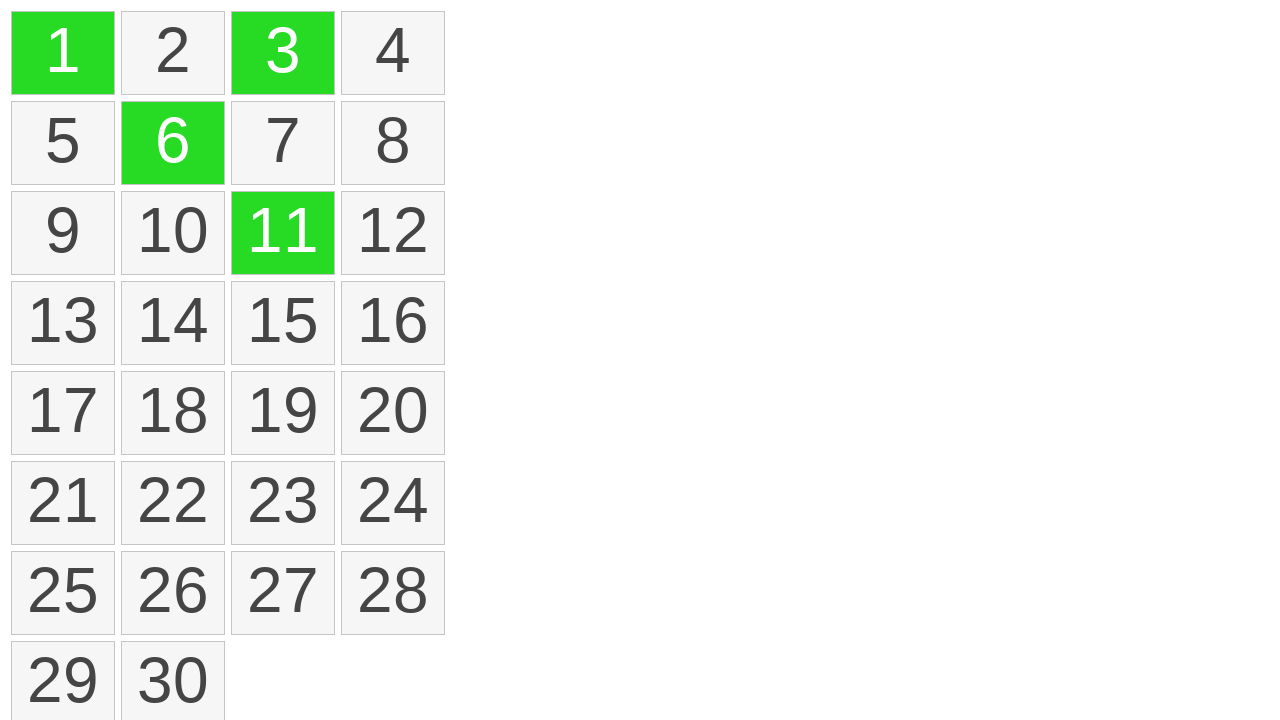

Clicked element at index 13 (14) while holding Control at (173, 323) on ol#selectable > li >> nth=13
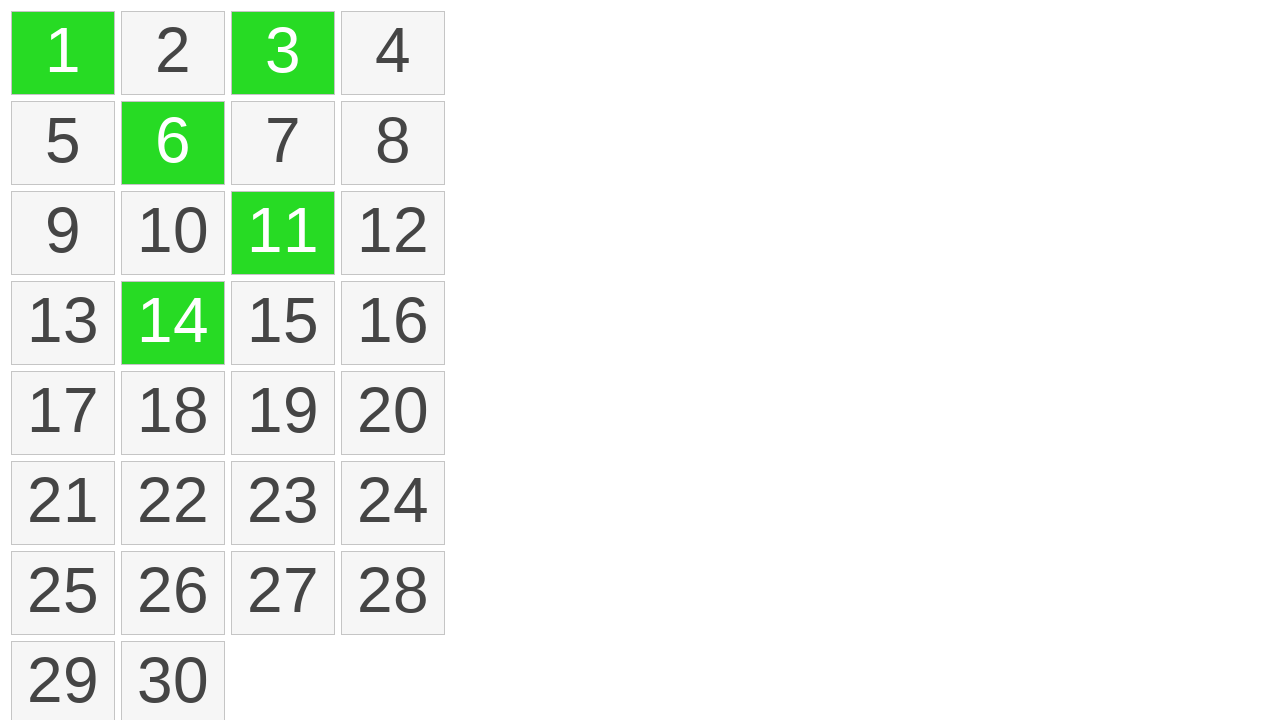

Clicked element at index 16 (17) while holding Control at (63, 413) on ol#selectable > li >> nth=16
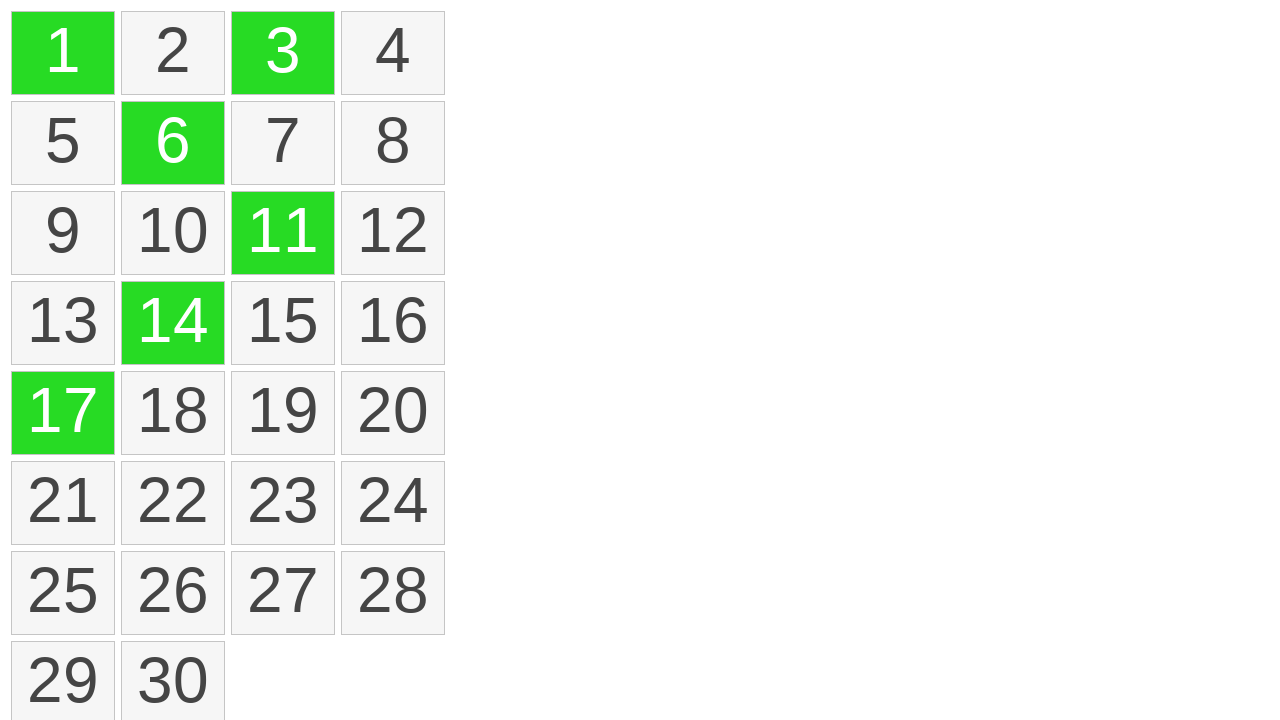

Clicked element at index 19 (20) while holding Control at (393, 413) on ol#selectable > li >> nth=19
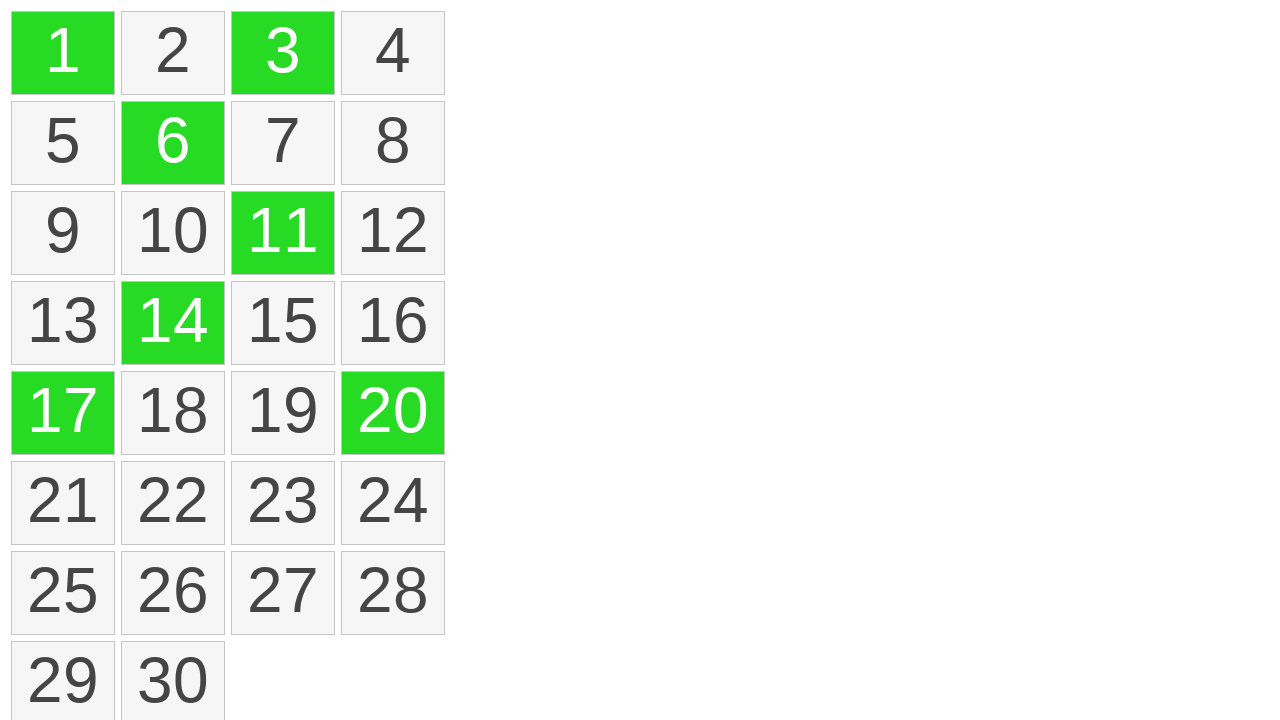

Released Control key to complete multi-select operation
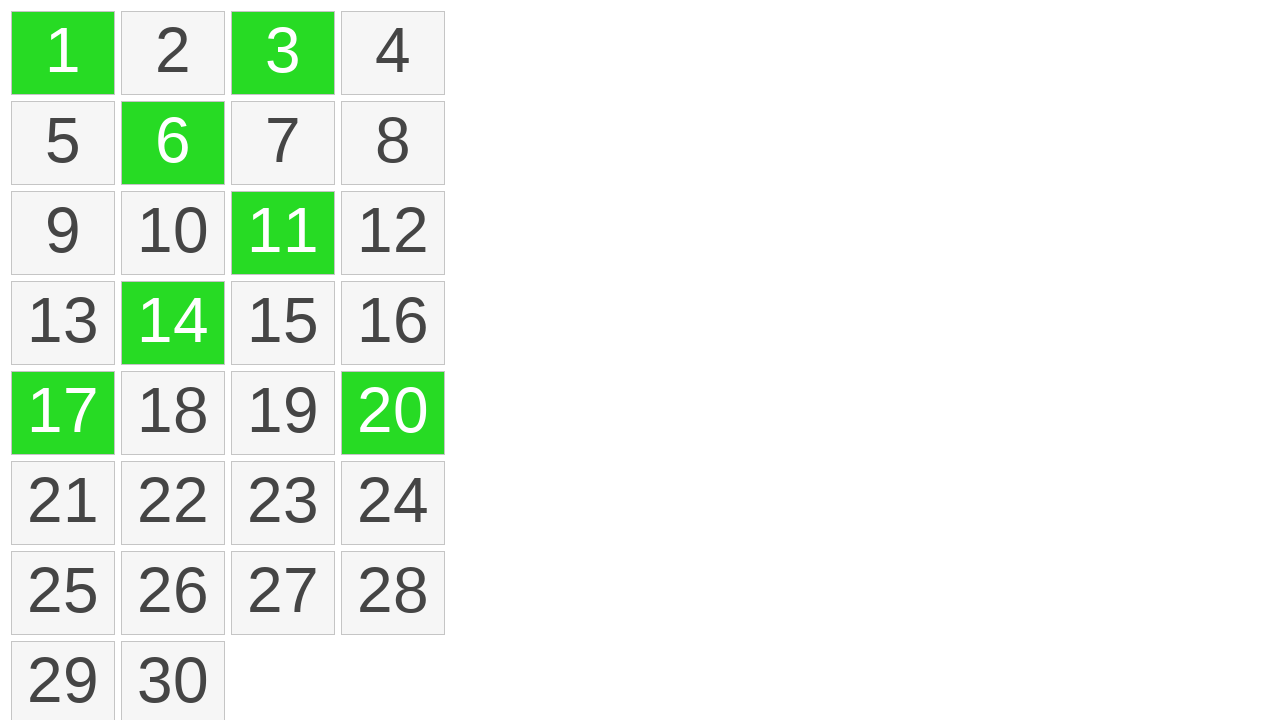

Waited 1 second for selection styling to be applied
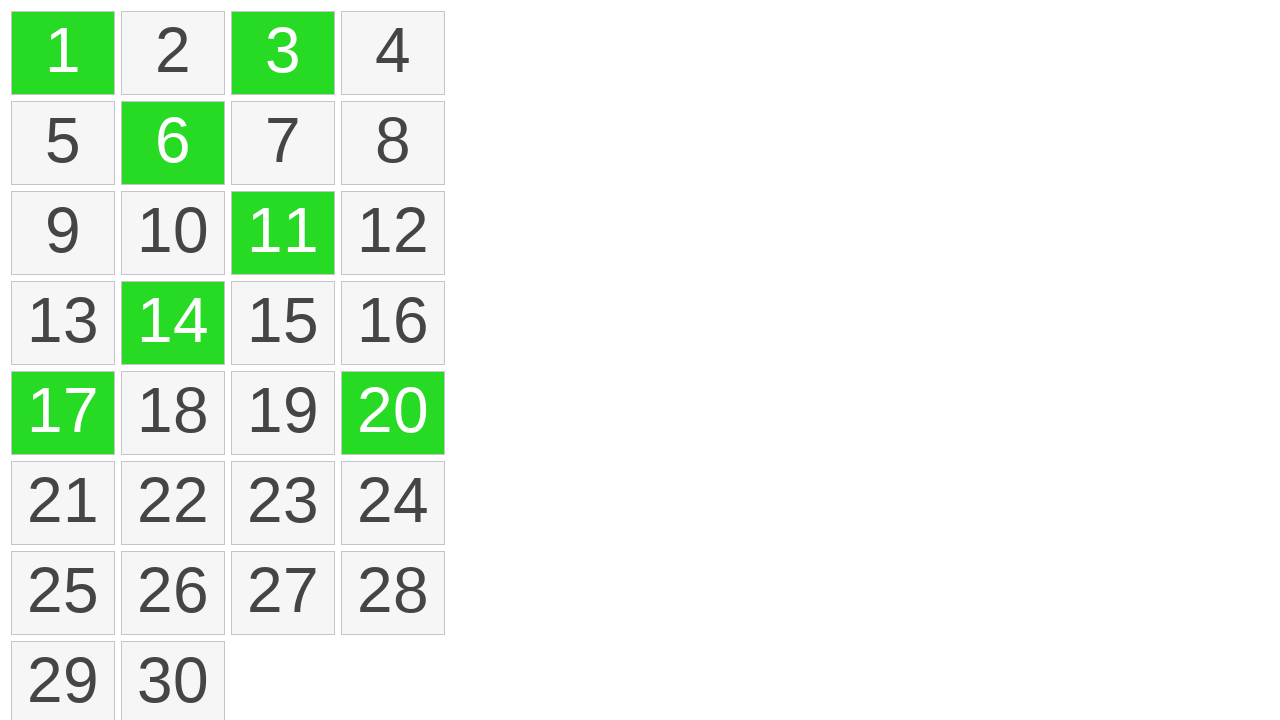

Located all selected elements (ui-selected class)
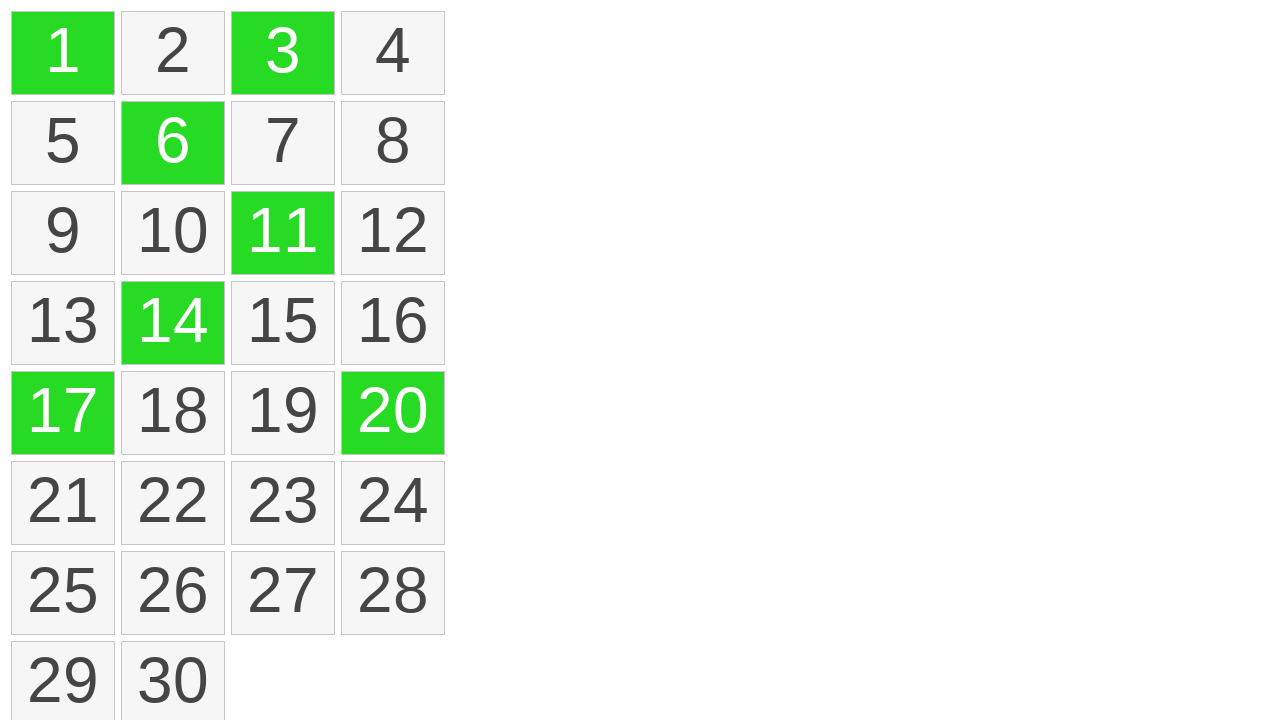

Verified first selected element is visible and available
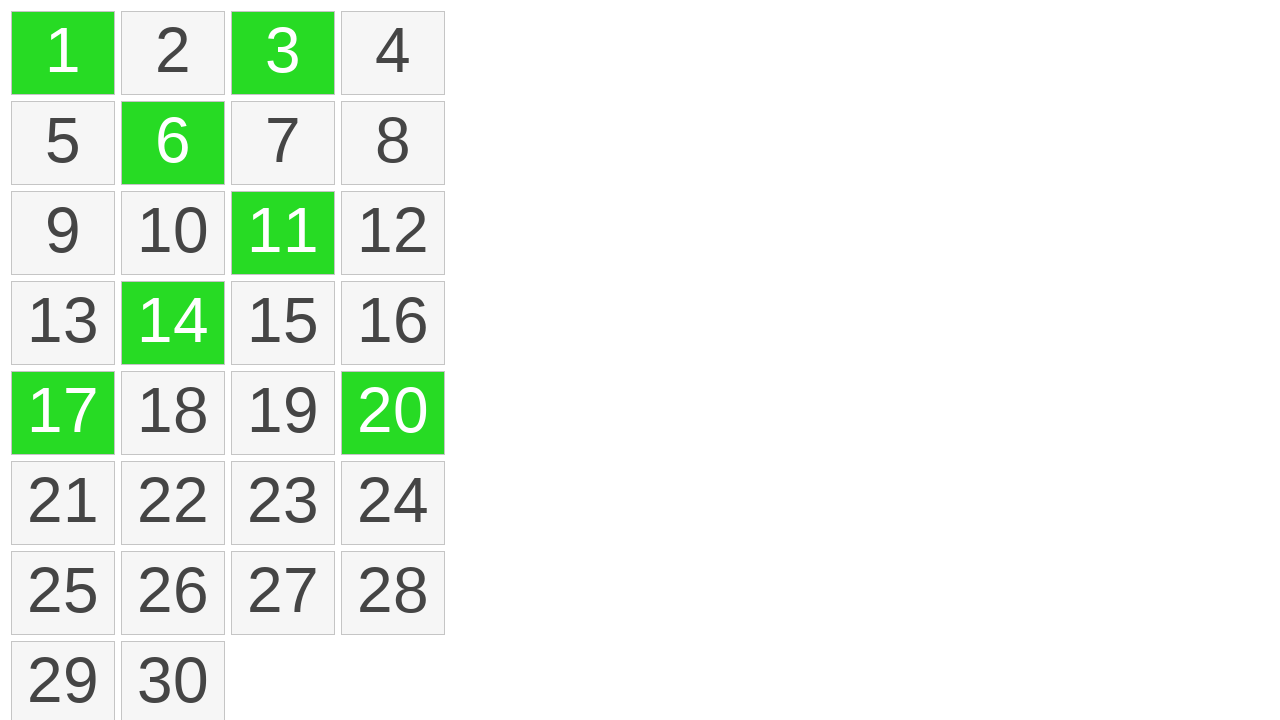

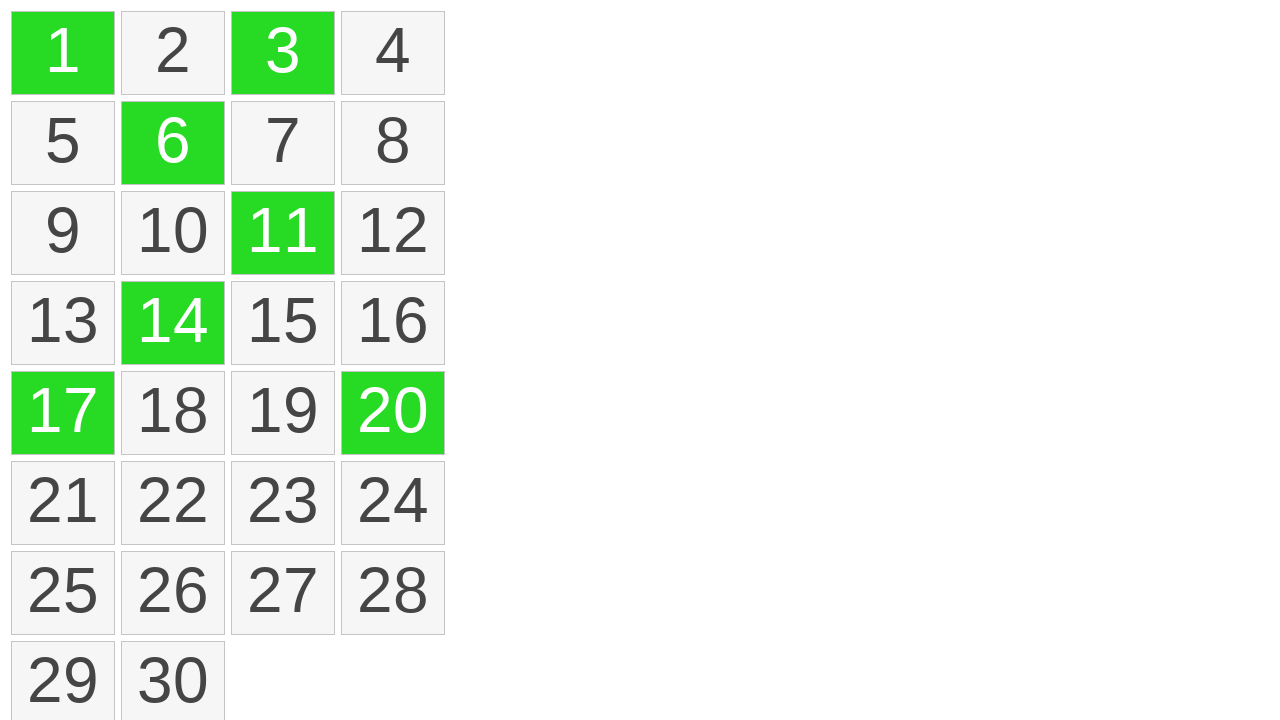